Navigates to YouTube homepage and waits for the page to load

Starting URL: https://youtube.com

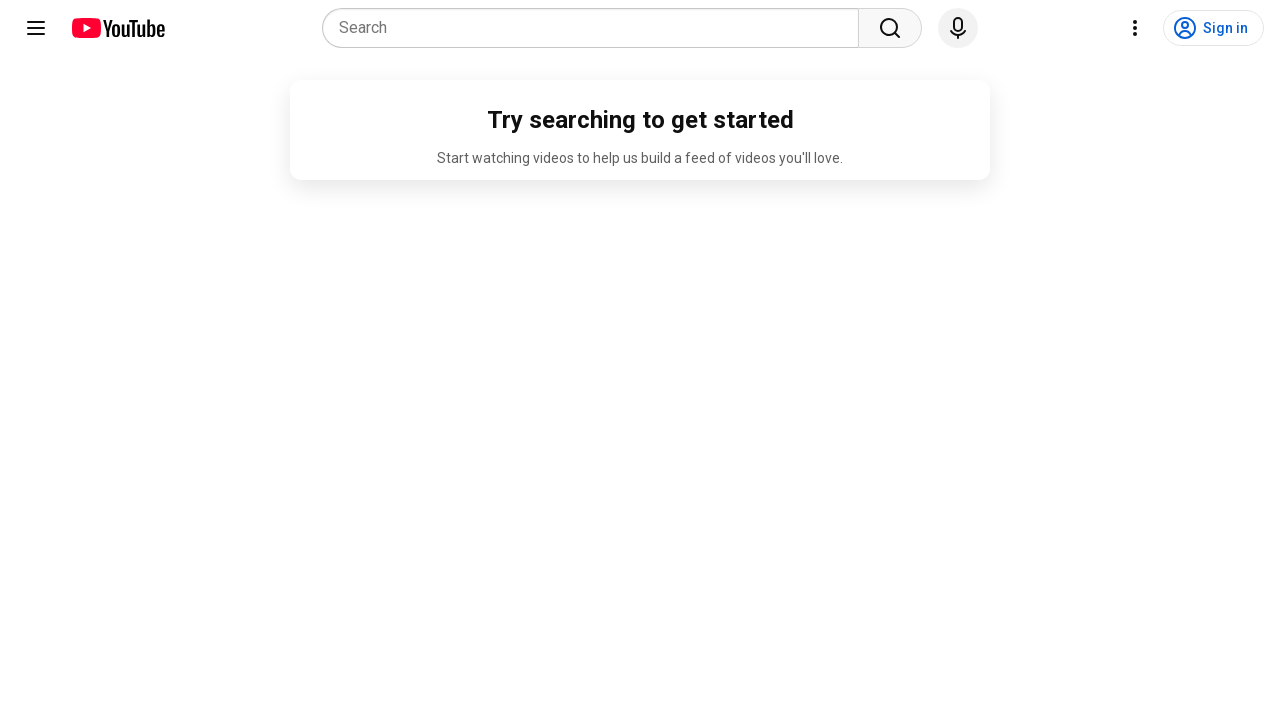

Navigated to YouTube homepage
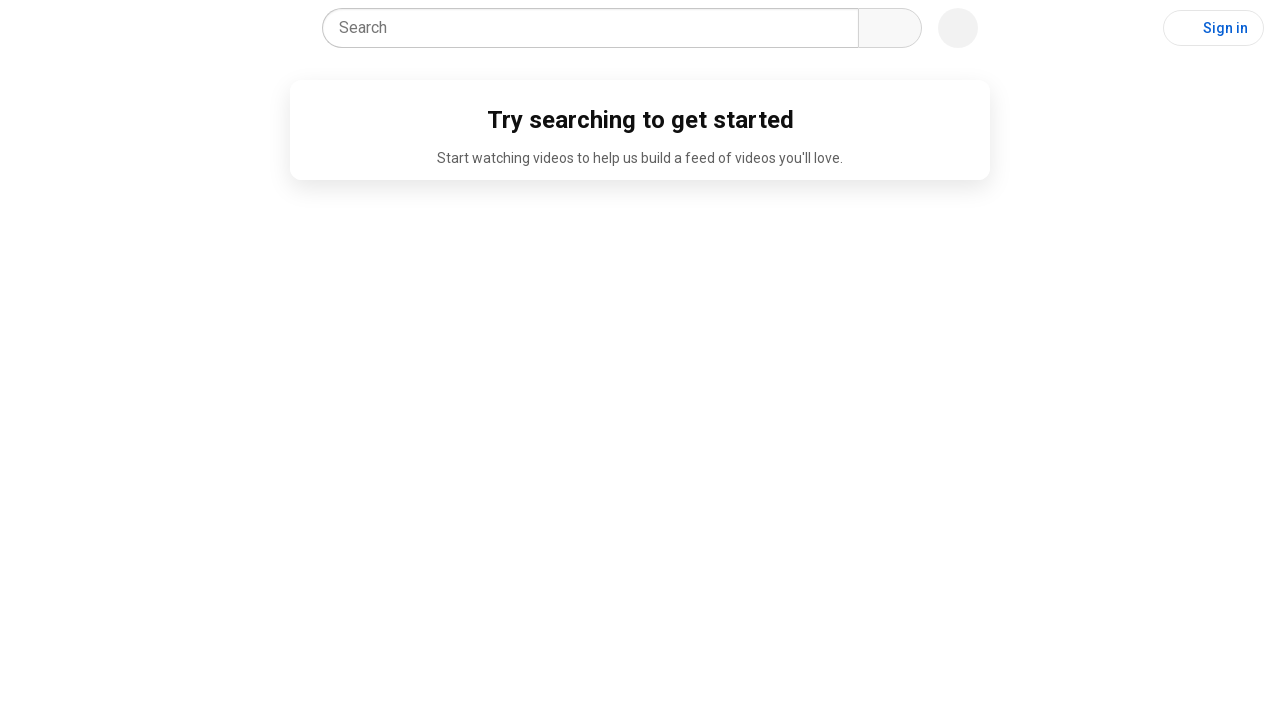

YouTube homepage fully loaded (networkidle state reached)
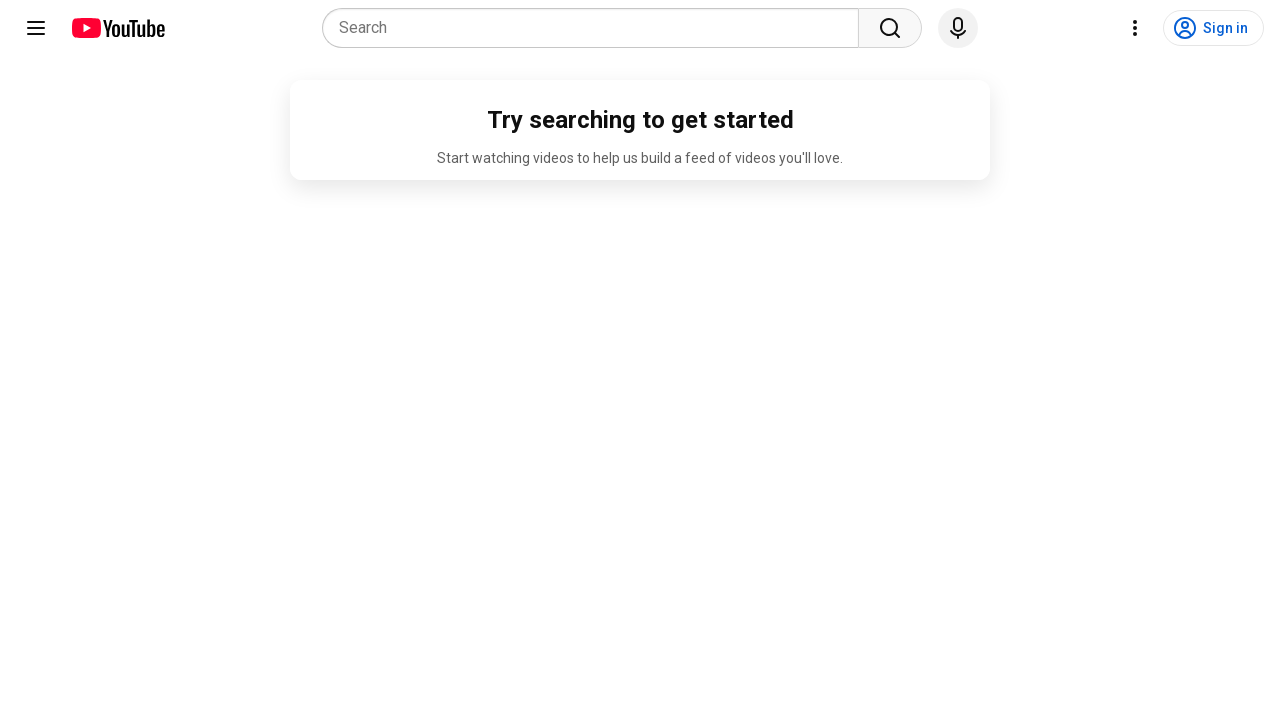

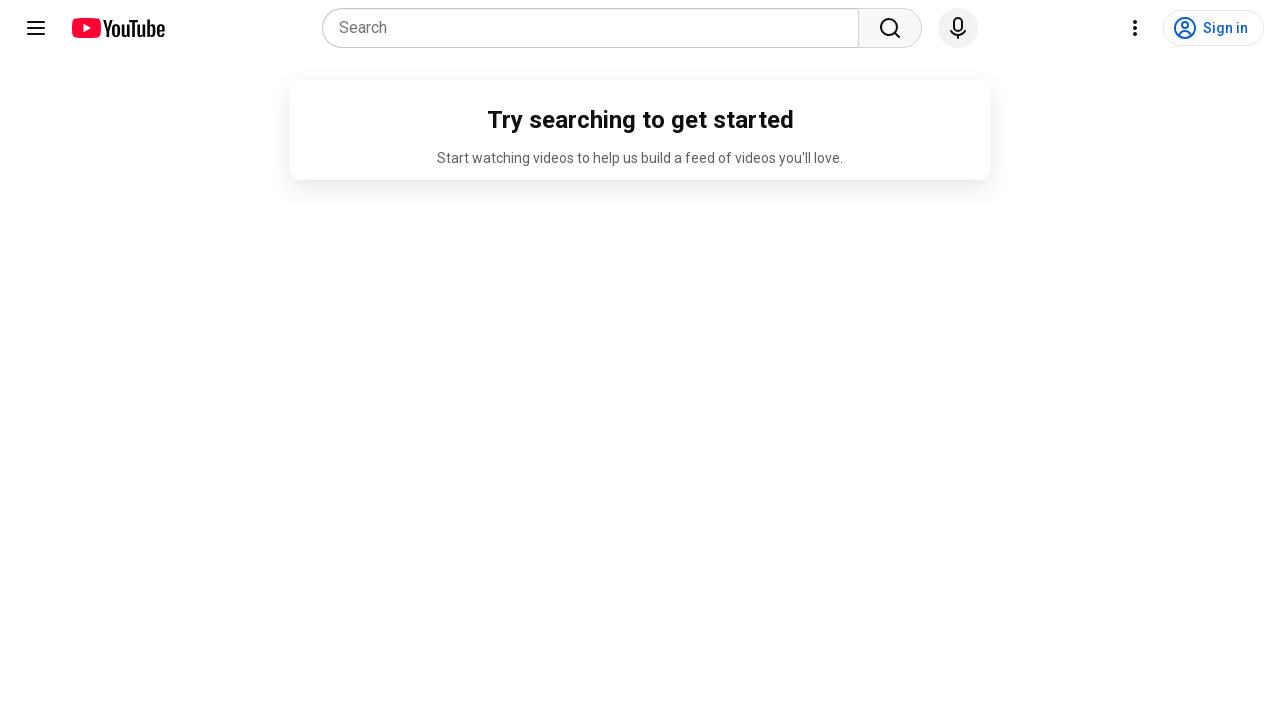